Navigates to Flipkart website and waits for the page to load, verifying the page URL and title are accessible

Starting URL: https://www.flipkart.com

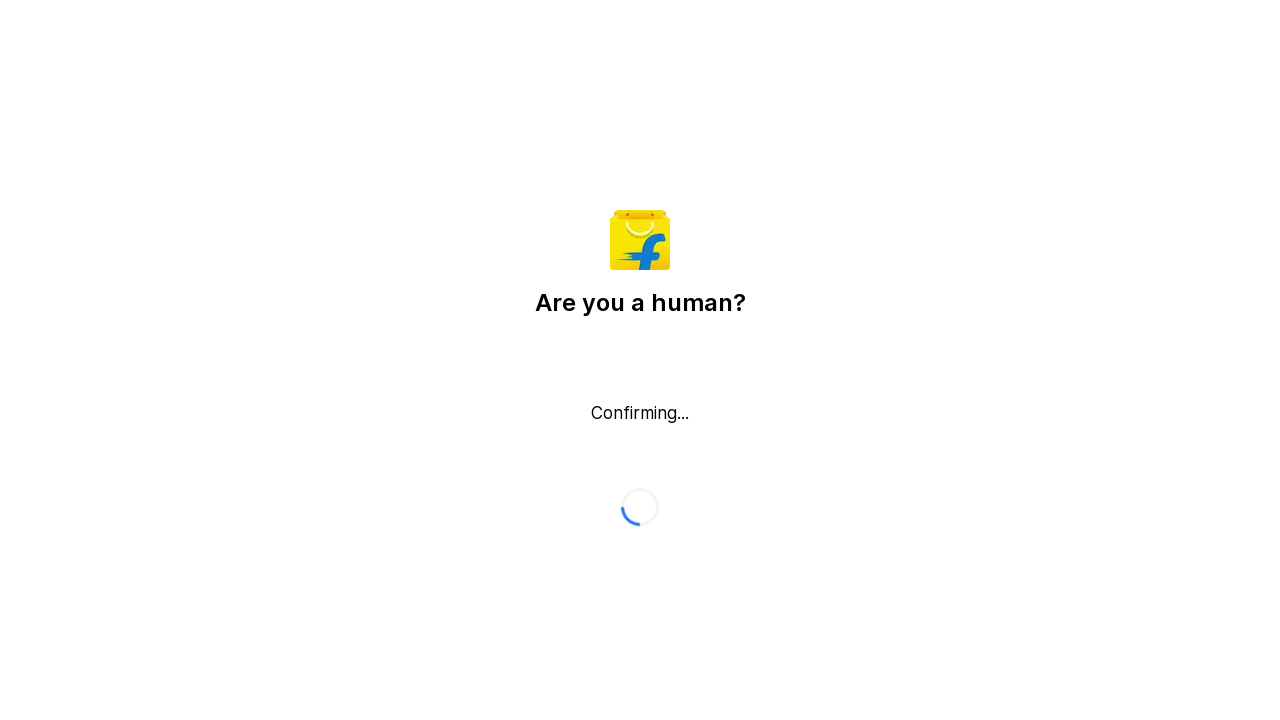

Waited for page to reach domcontentloaded state
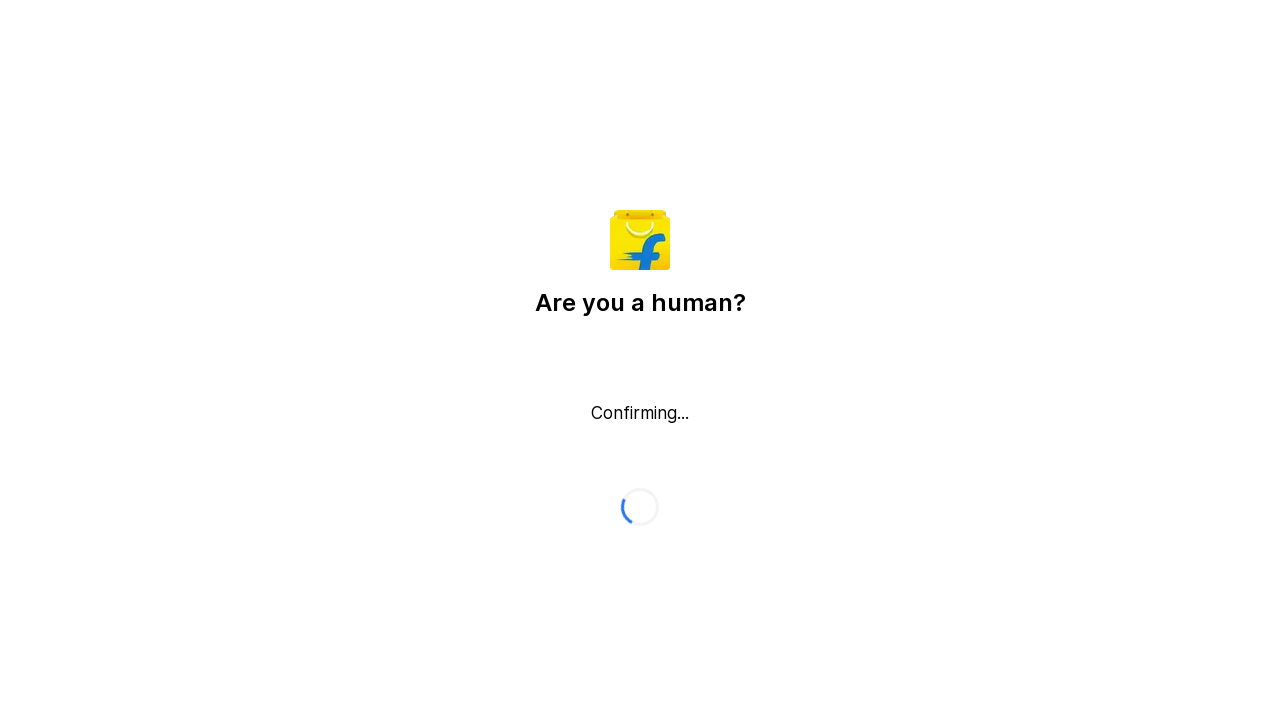

Waited 2 seconds for page to fully load
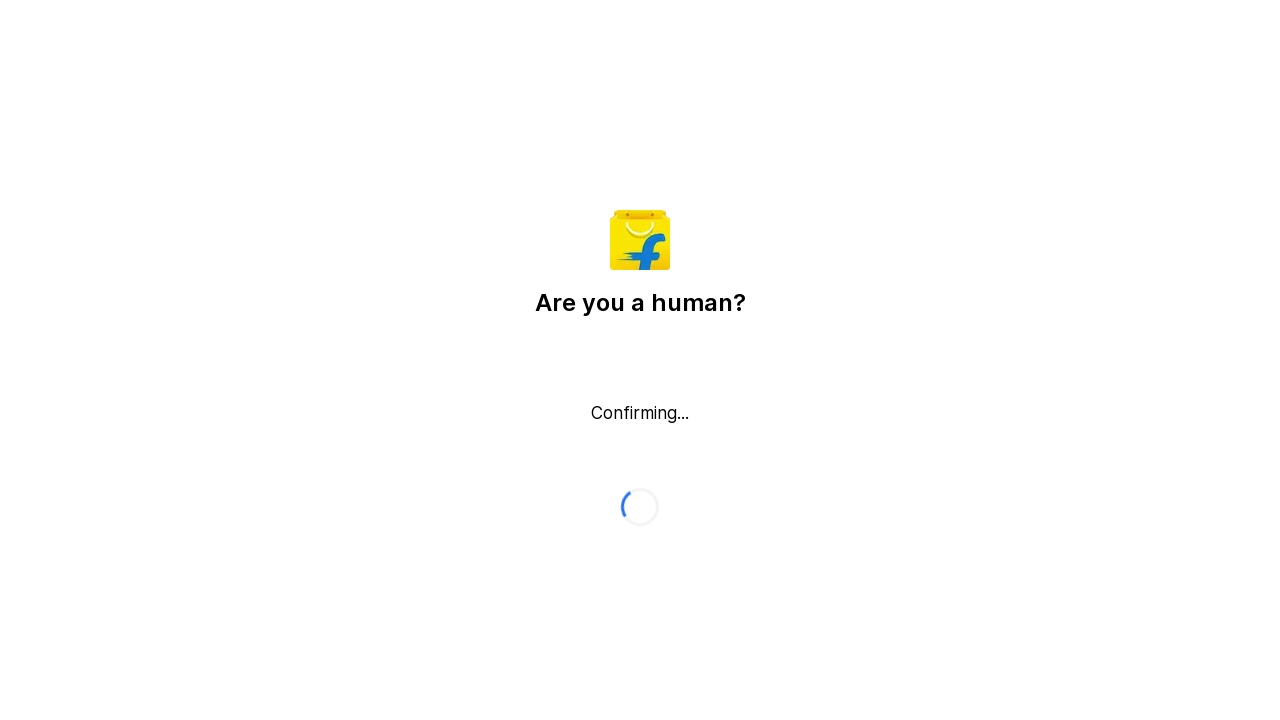

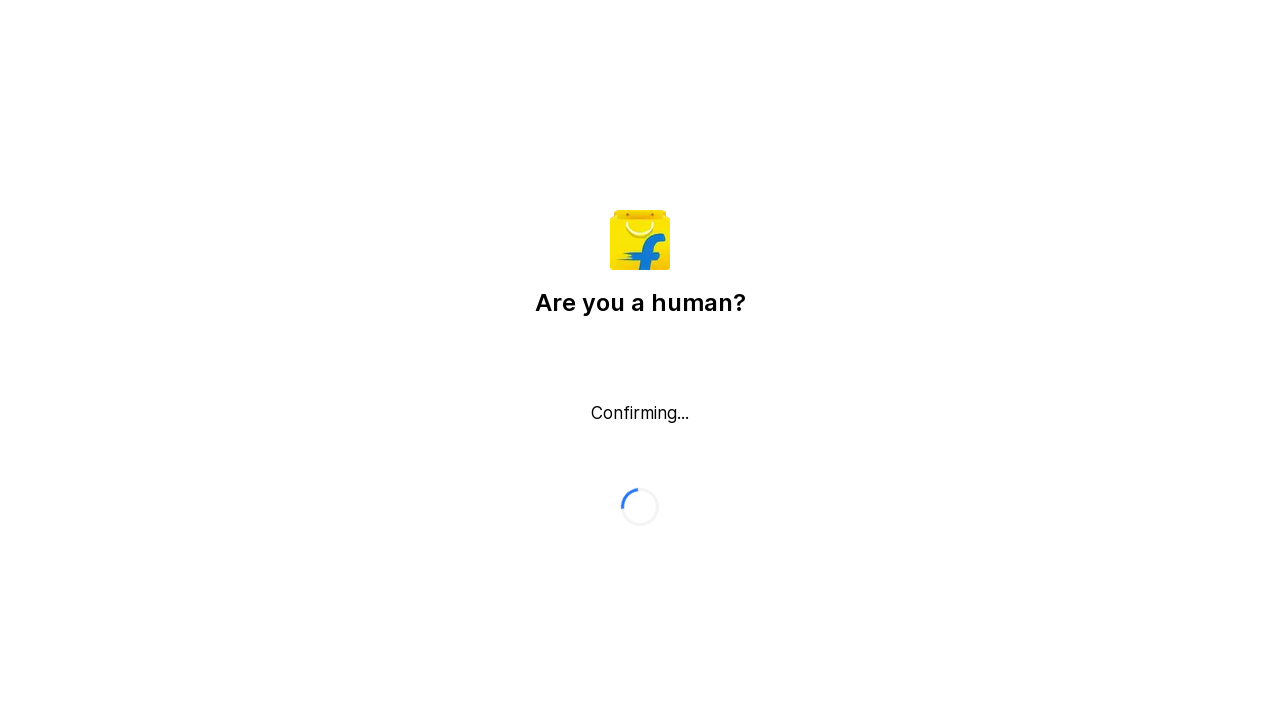